Tests a text box form by filling in full name, email, current address, and permanent address fields, then submitting and verifying the displayed output matches the input values.

Starting URL: https://demoqa.com/text-box

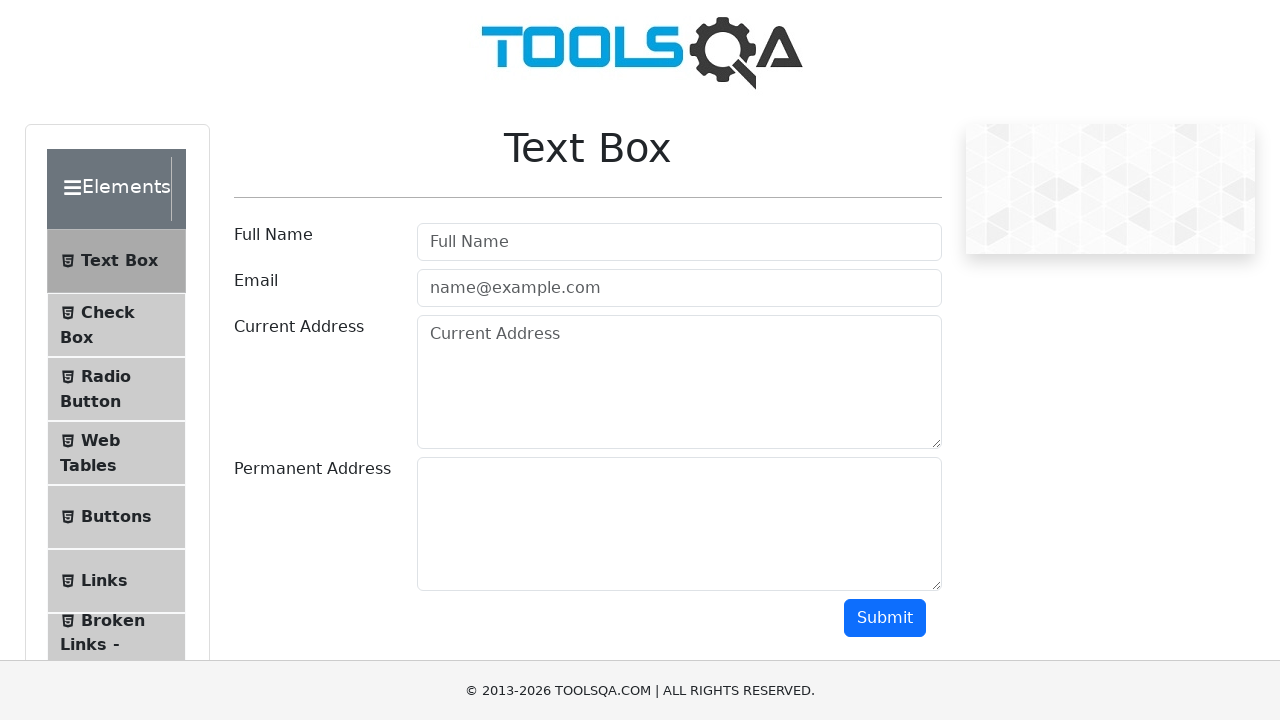

Filled full name field with 'Akiko' on #userName
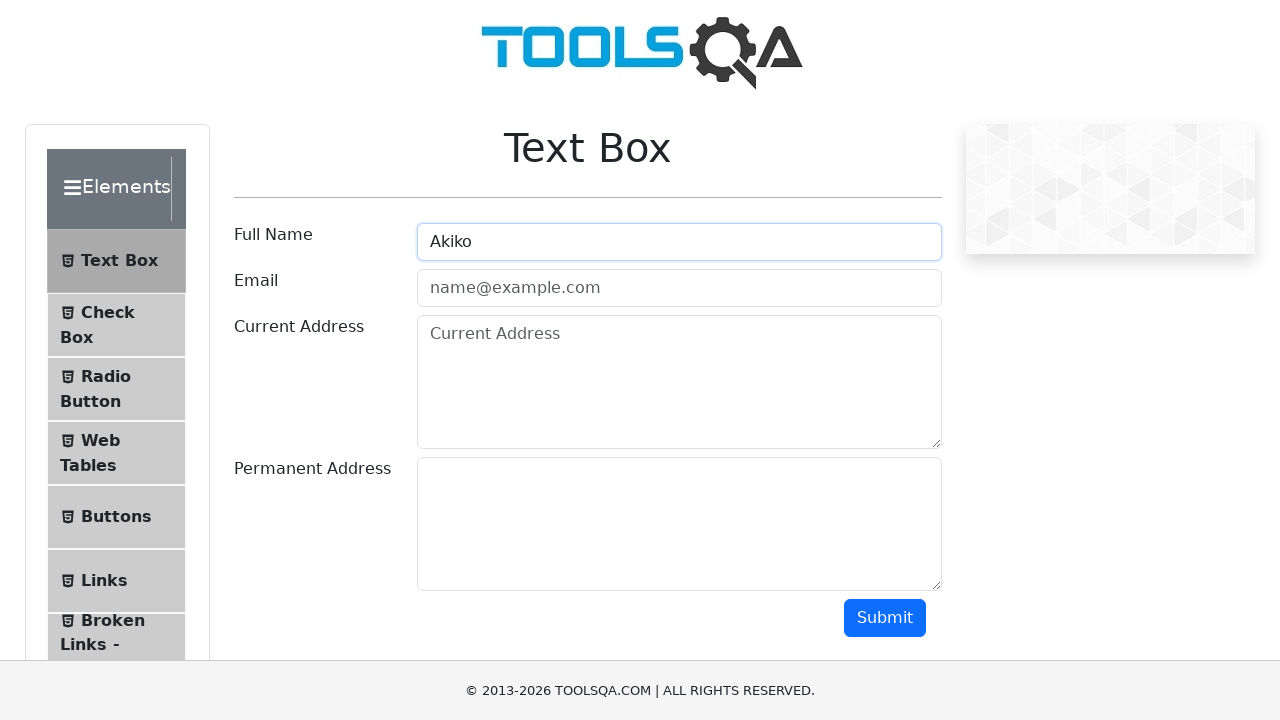

Filled email field with 'Akiko@gmail.com' on #userEmail
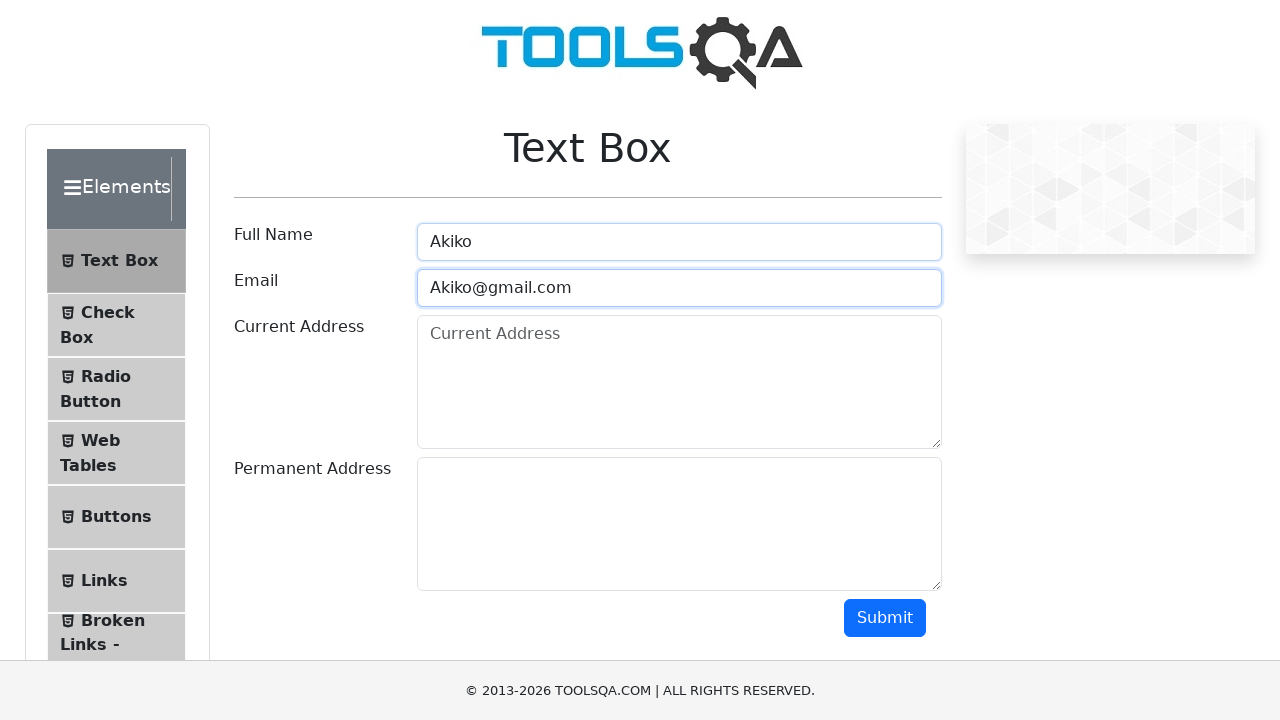

Filled current address field with 'USA' on #currentAddress
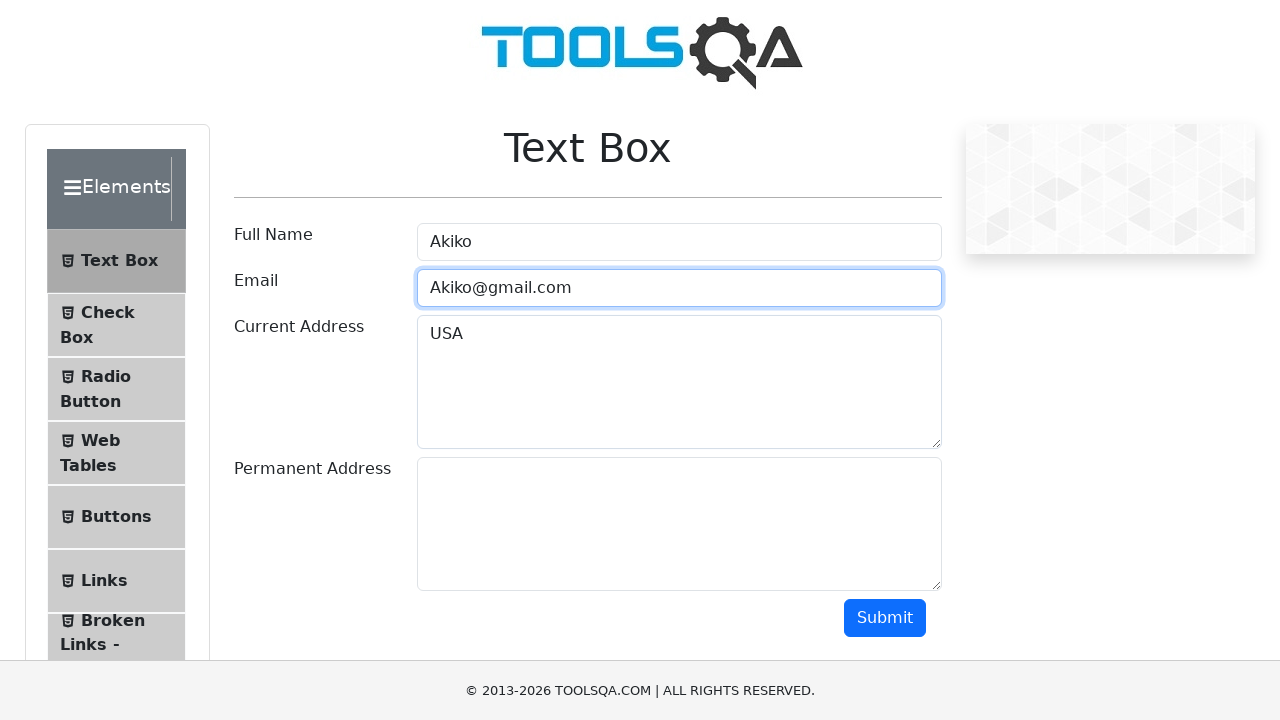

Filled permanent address field with 'USA1' on #permanentAddress
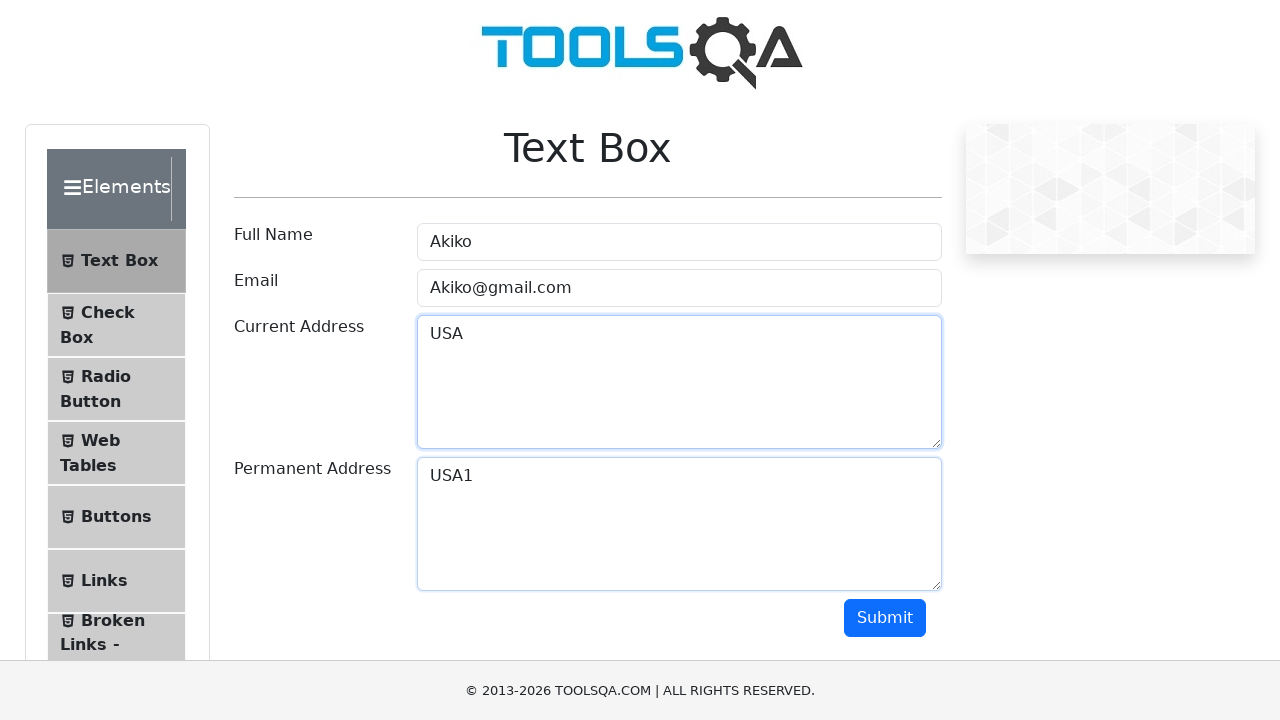

Clicked submit button to submit form at (885, 618) on #submit
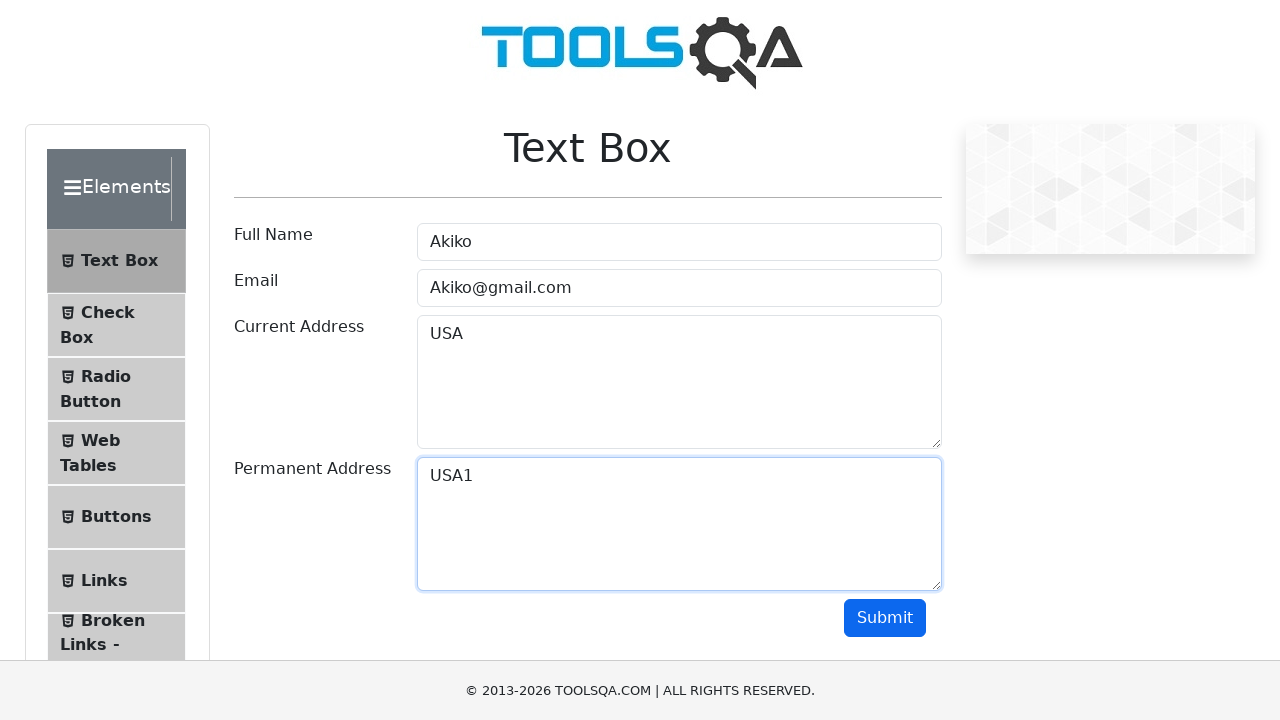

Form output loaded and name field appeared
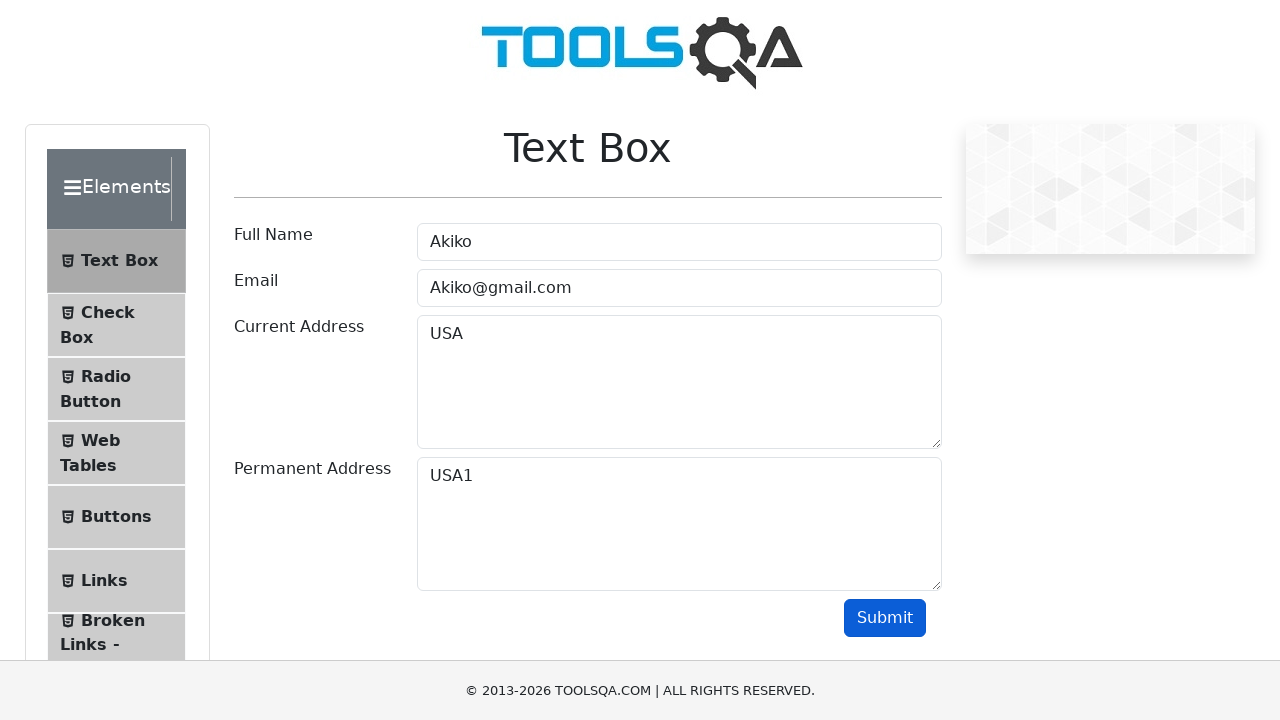

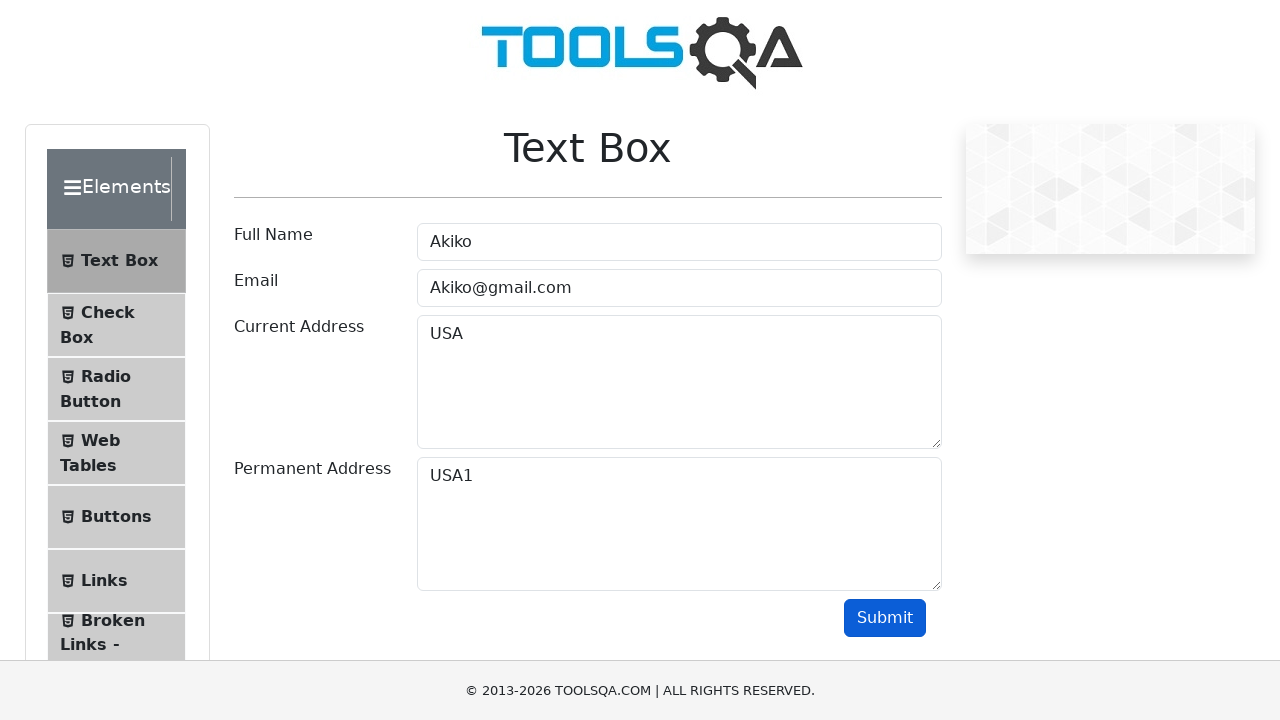